Tests that the company logo (element with id "dh_logo") is visible across multiple pages of the website - the homepage, form page, and hello page.

Starting URL: http://uitest.duodecadits.com/

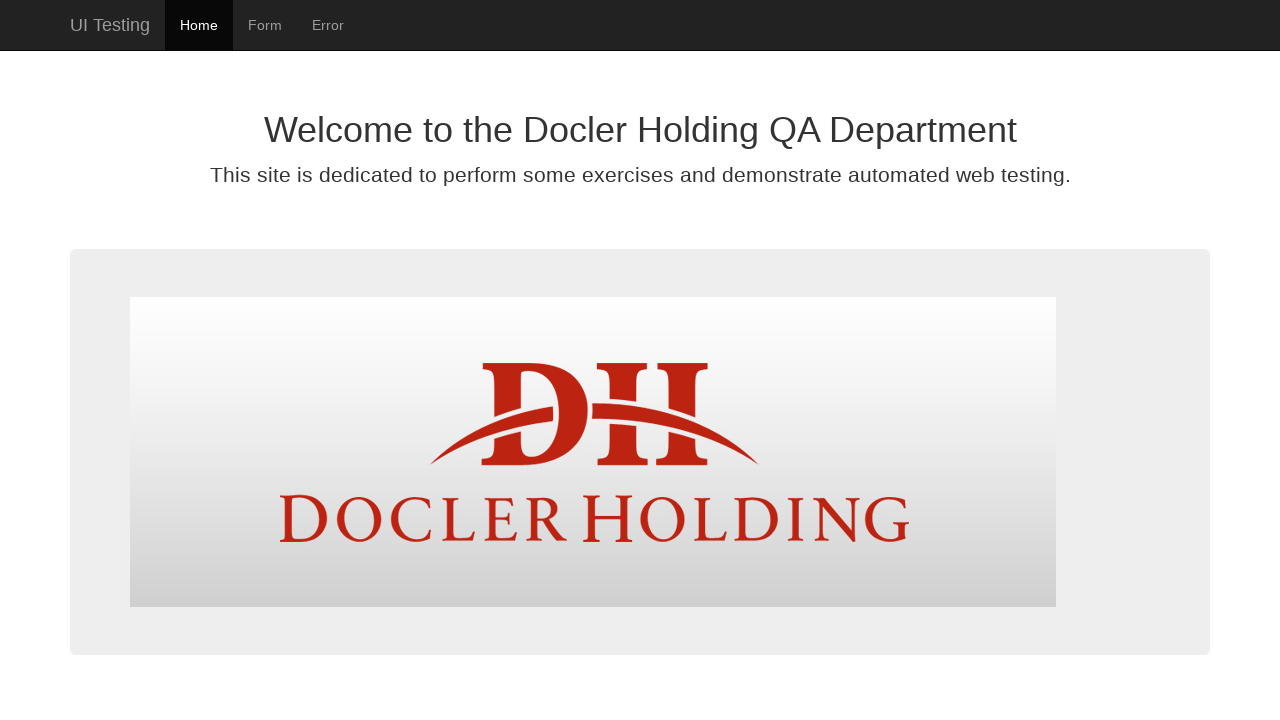

Waited for company logo element to load on homepage
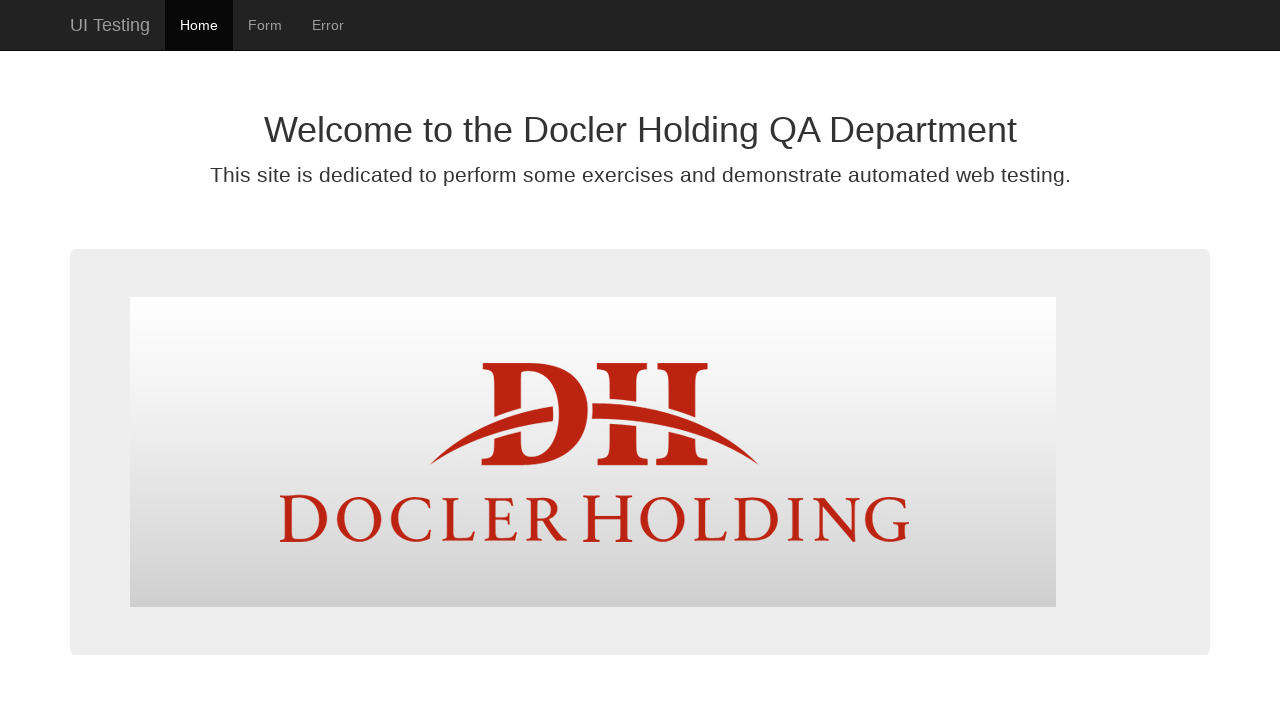

Verified company logo is visible on homepage
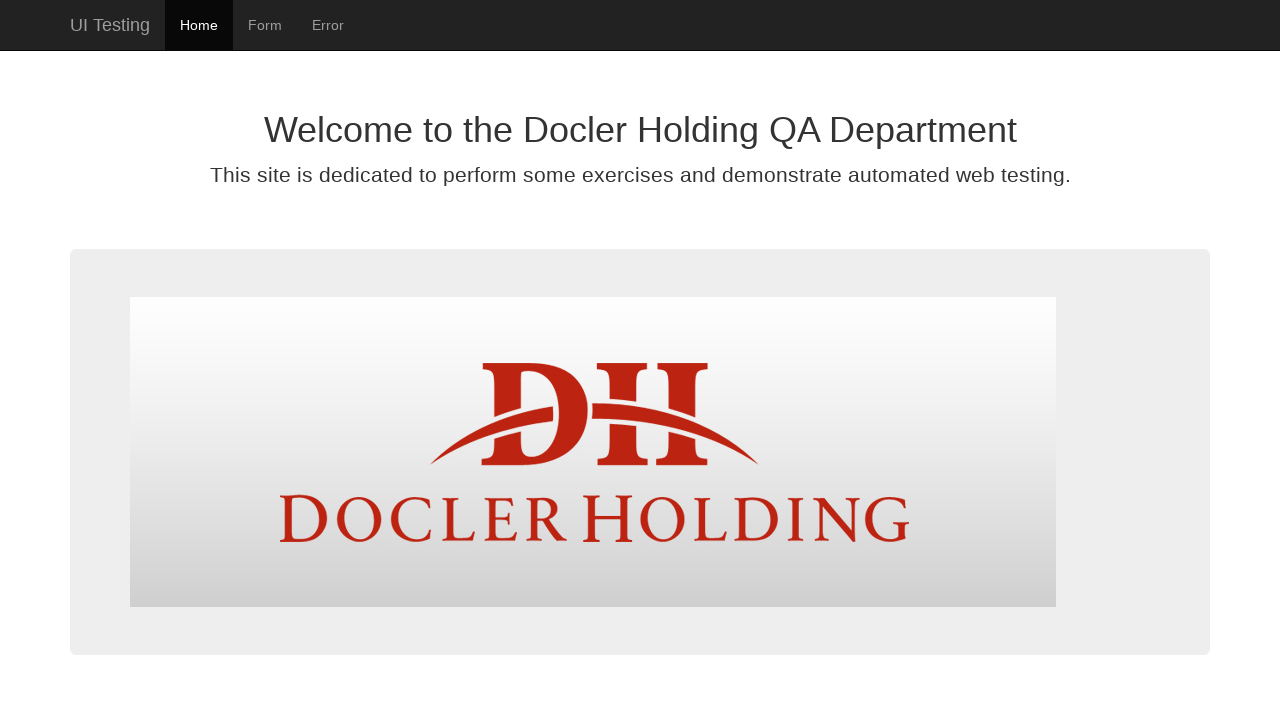

Navigated to form page
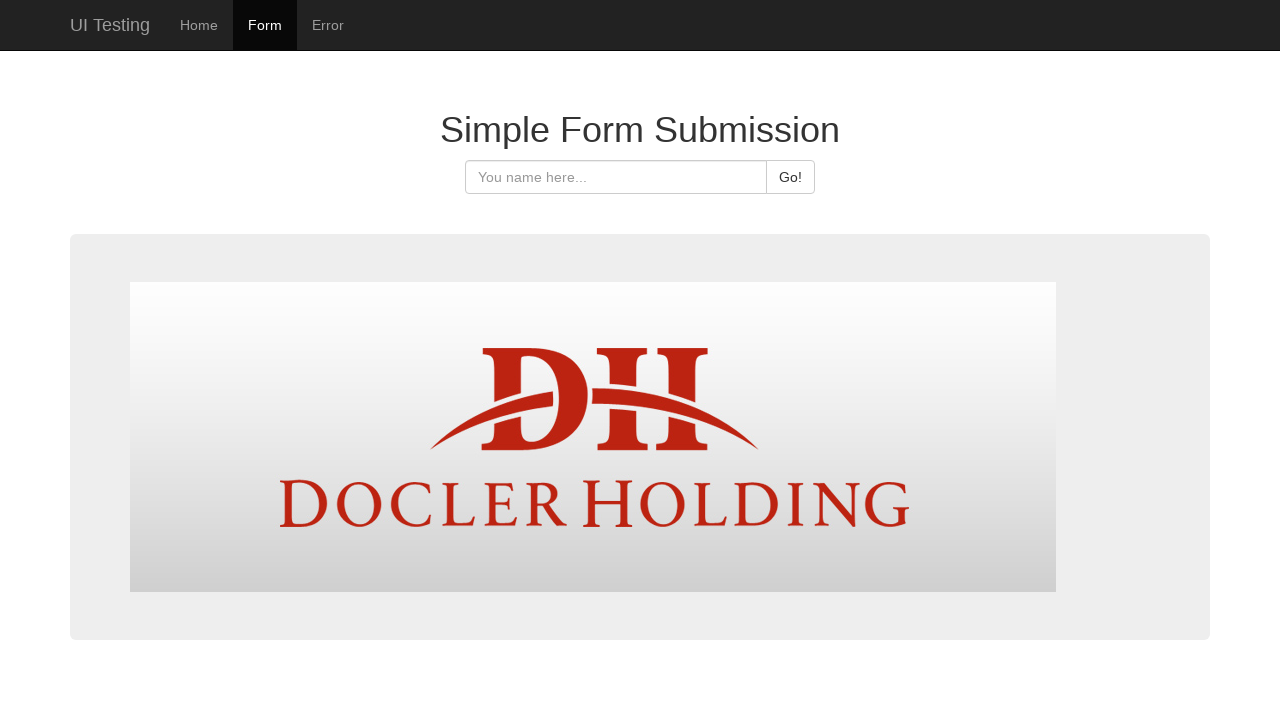

Waited for company logo element to load on form page
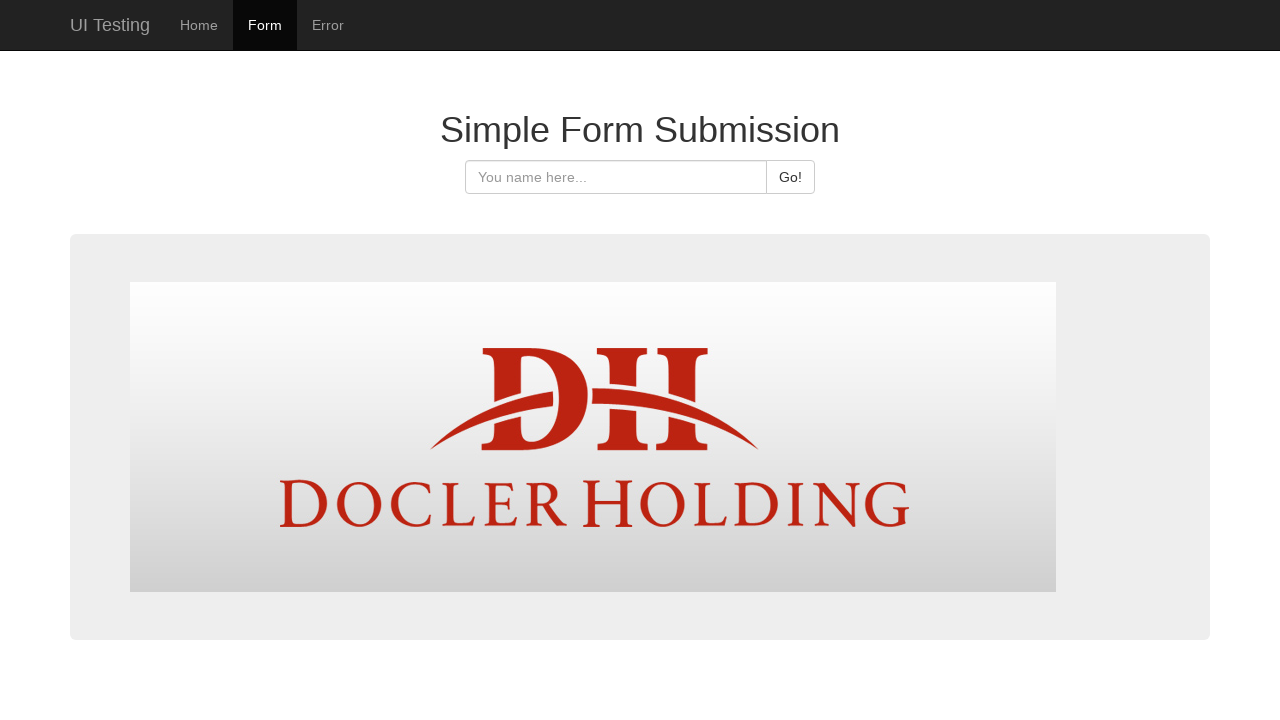

Verified company logo is visible on form page
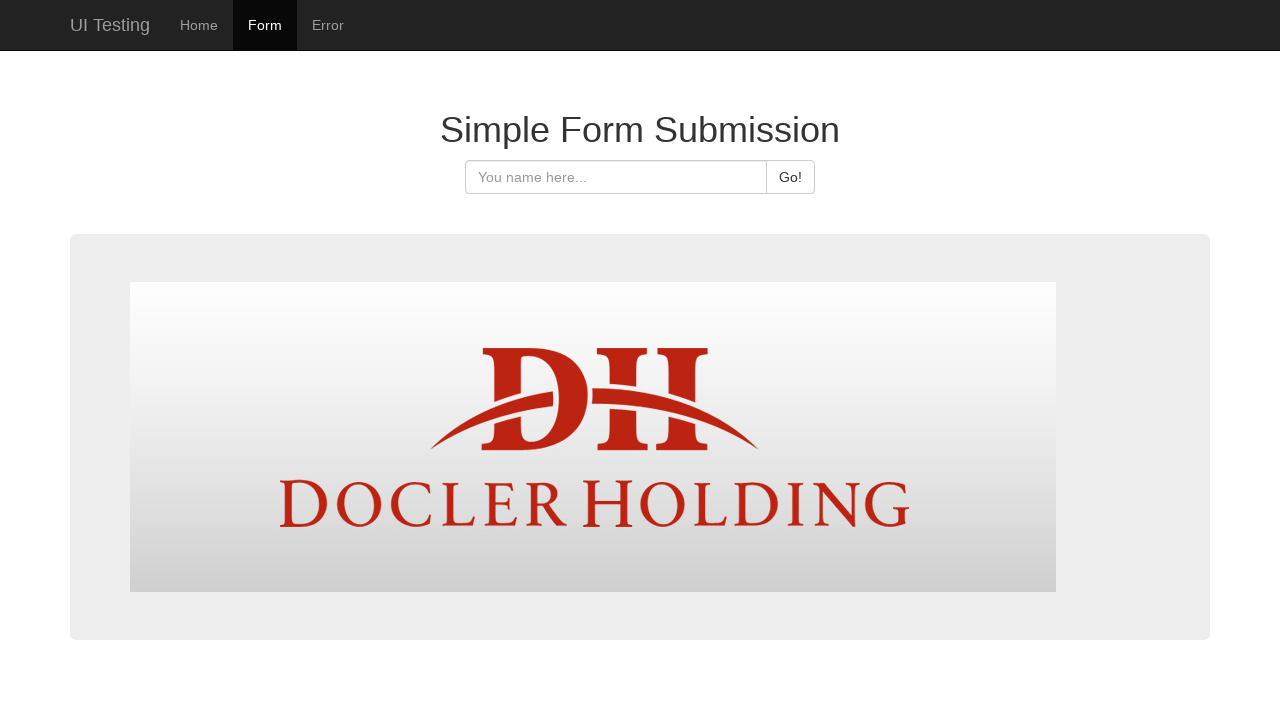

Navigated to hello page
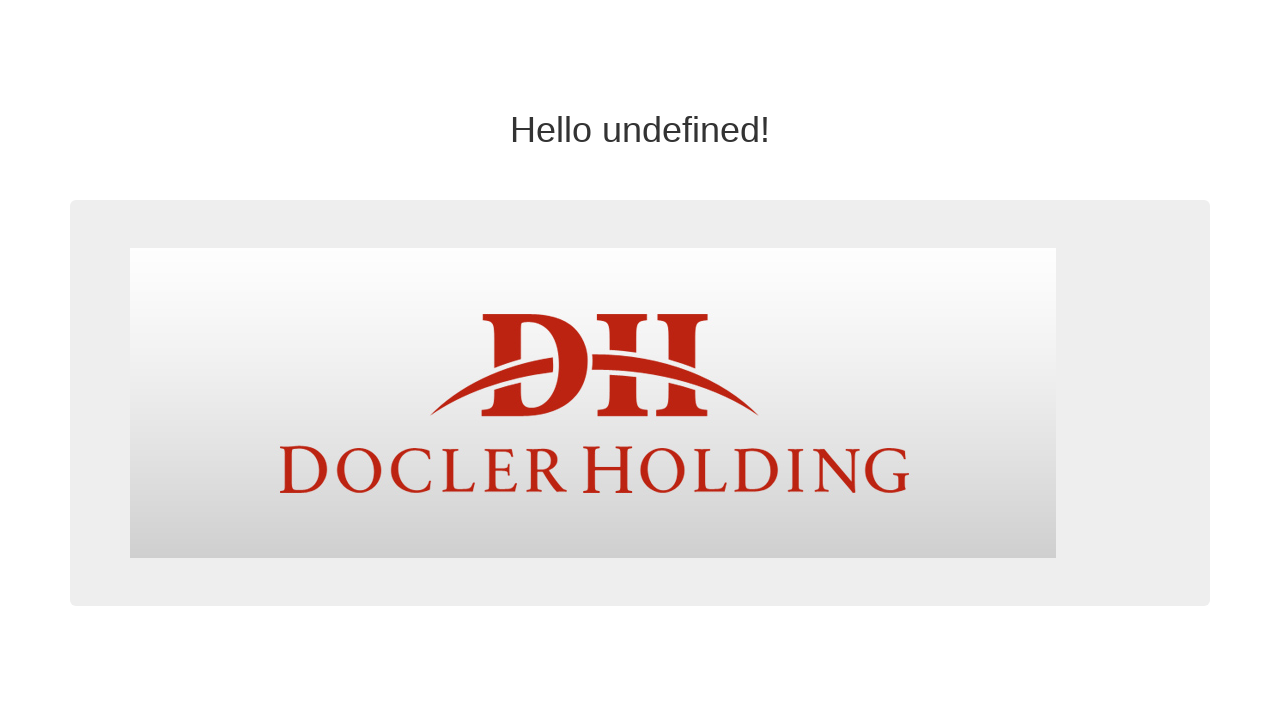

Waited for company logo element to load on hello page
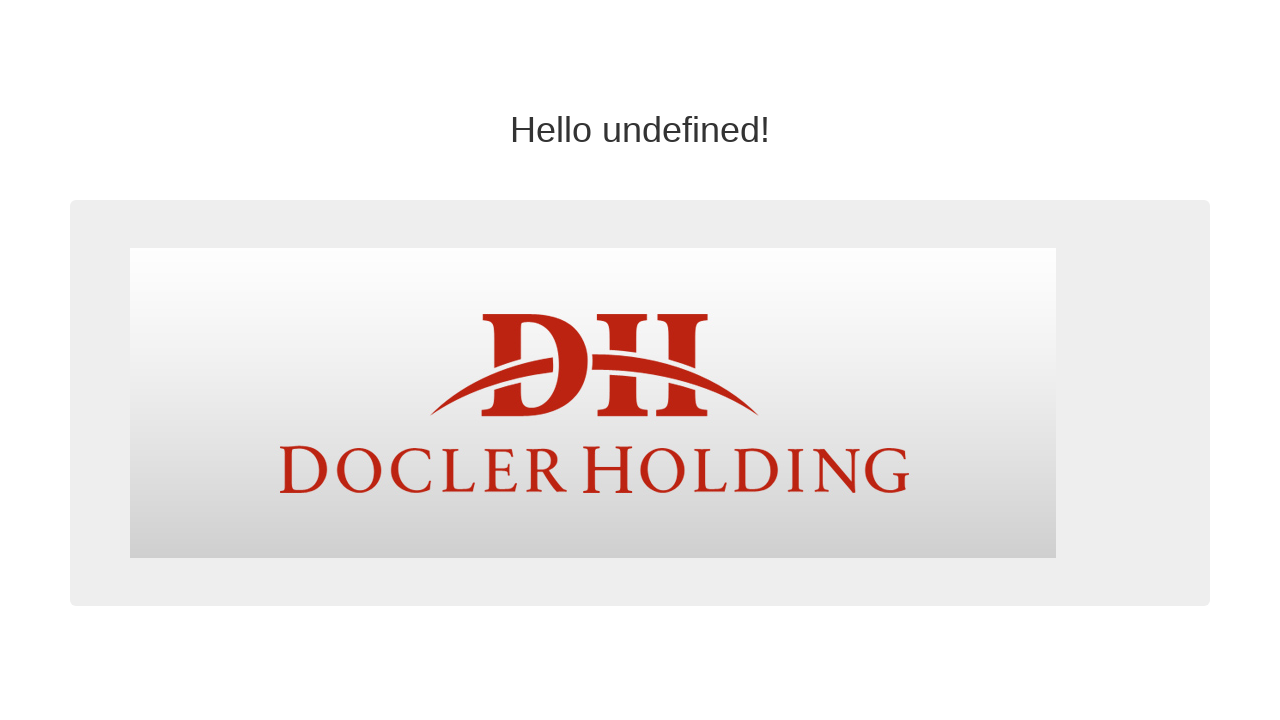

Verified company logo is visible on hello page
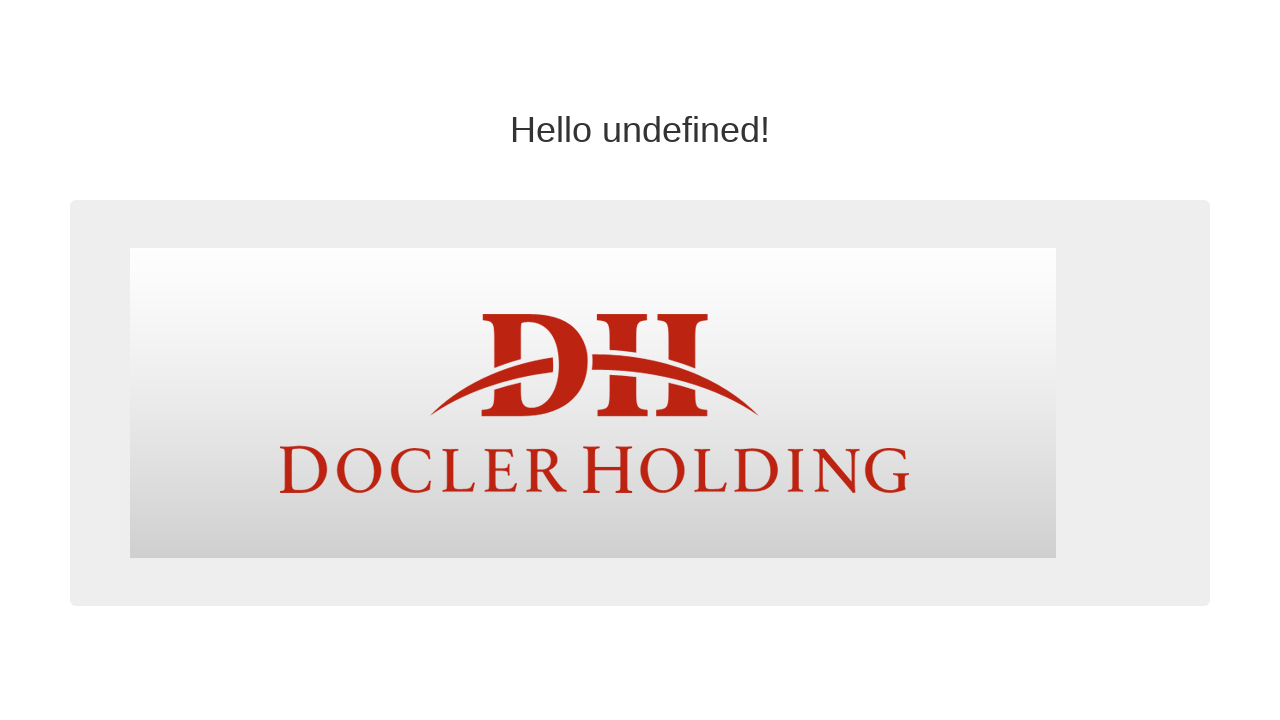

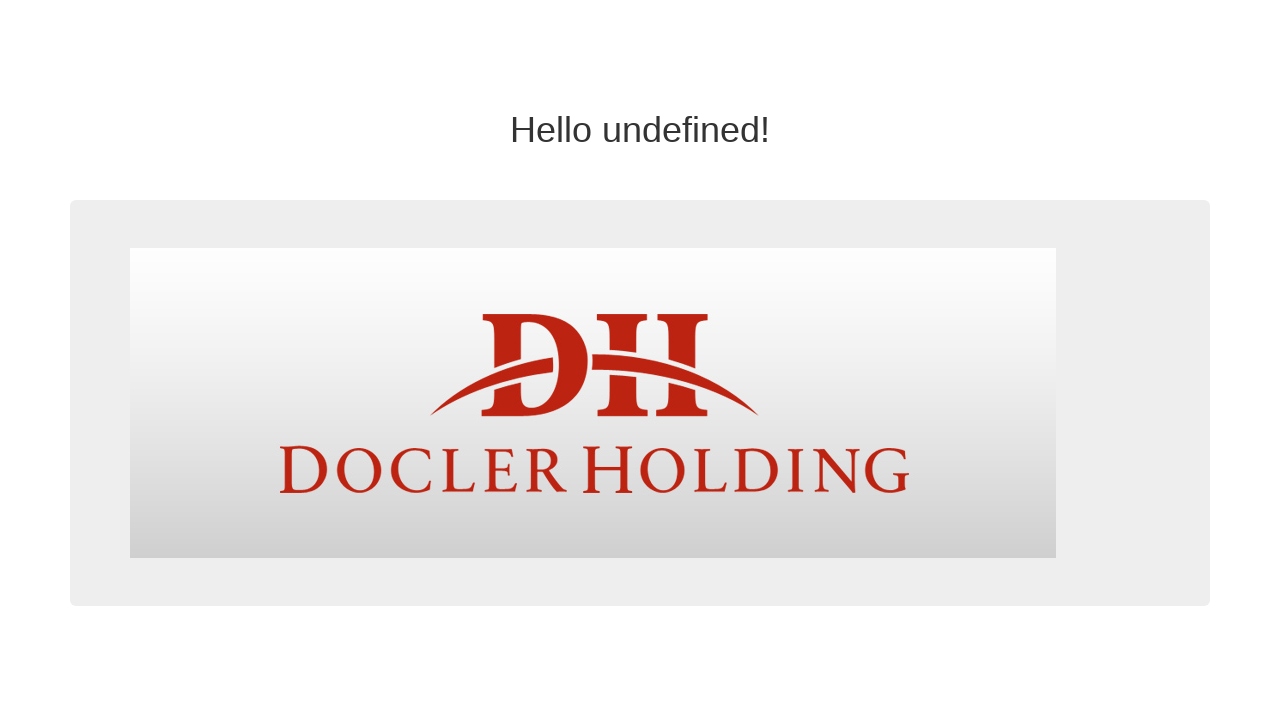